Tests search/filter functionality on a vegetable offers page by entering "Rice" in the search field and verifying that all displayed results contain "Rice"

Starting URL: https://rahulshettyacademy.com/greenkart/#/offers

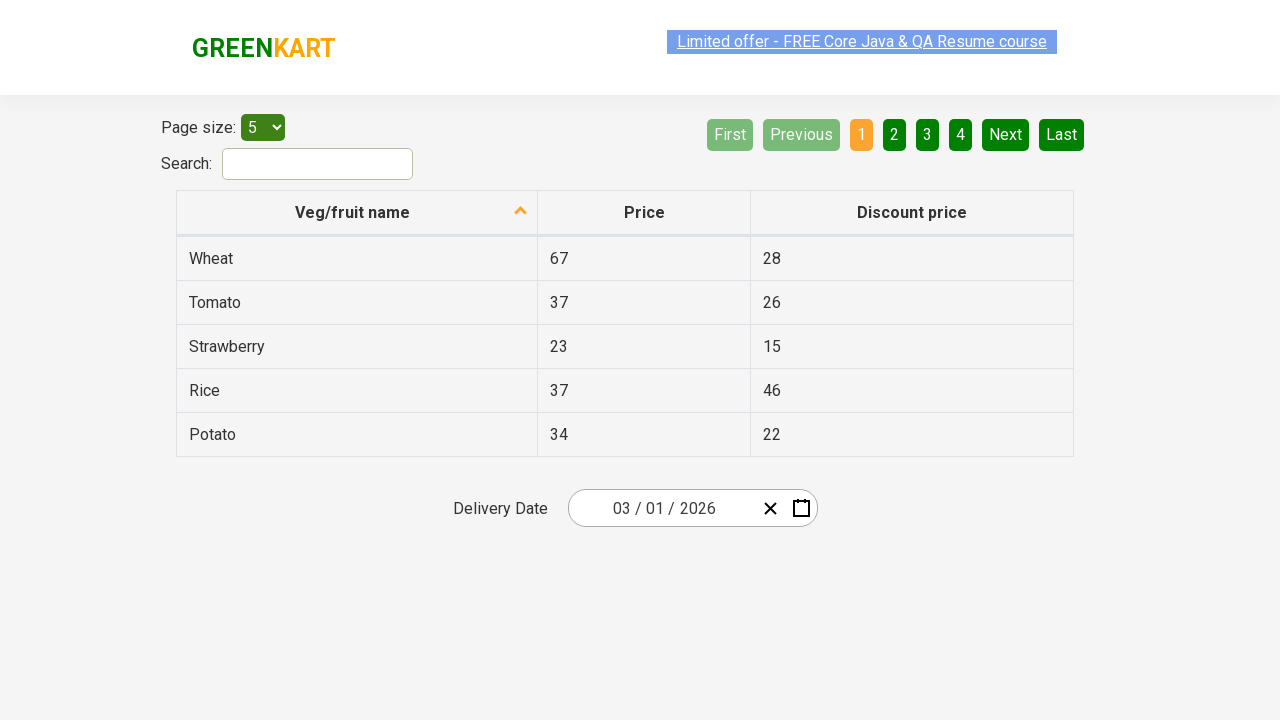

Filled search field with 'Rice' on #search-field
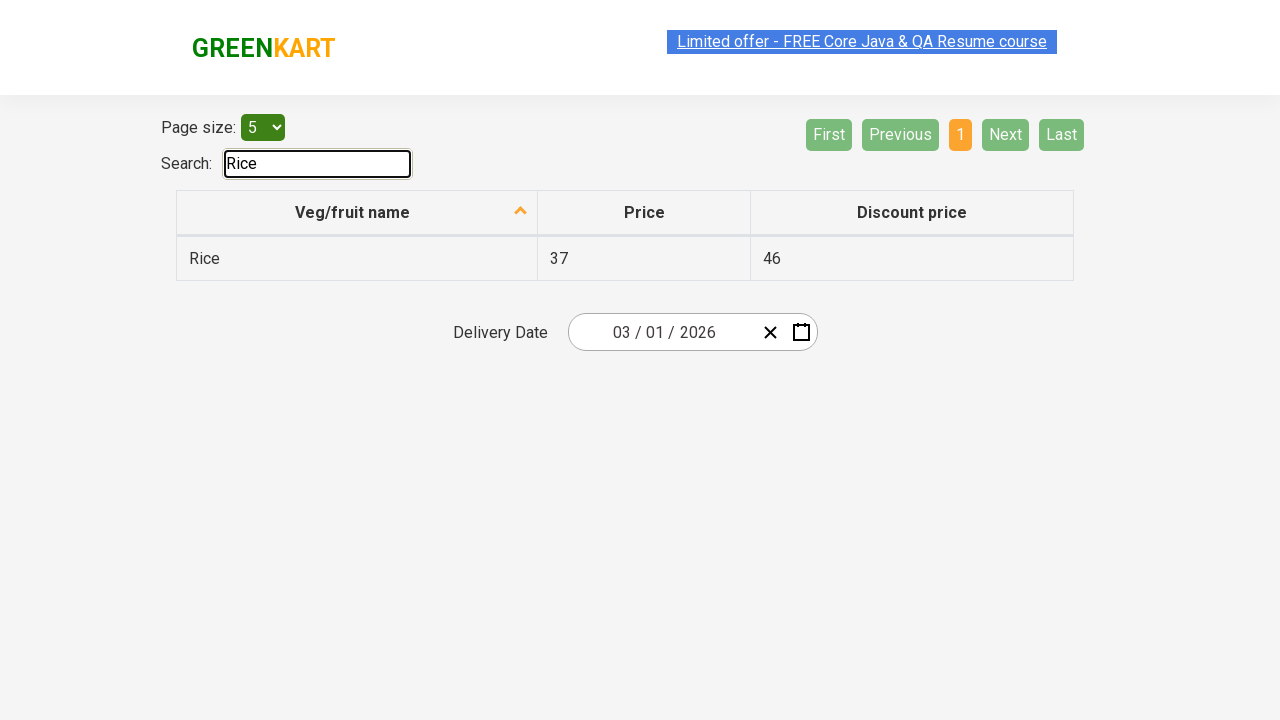

Filtered results loaded after search
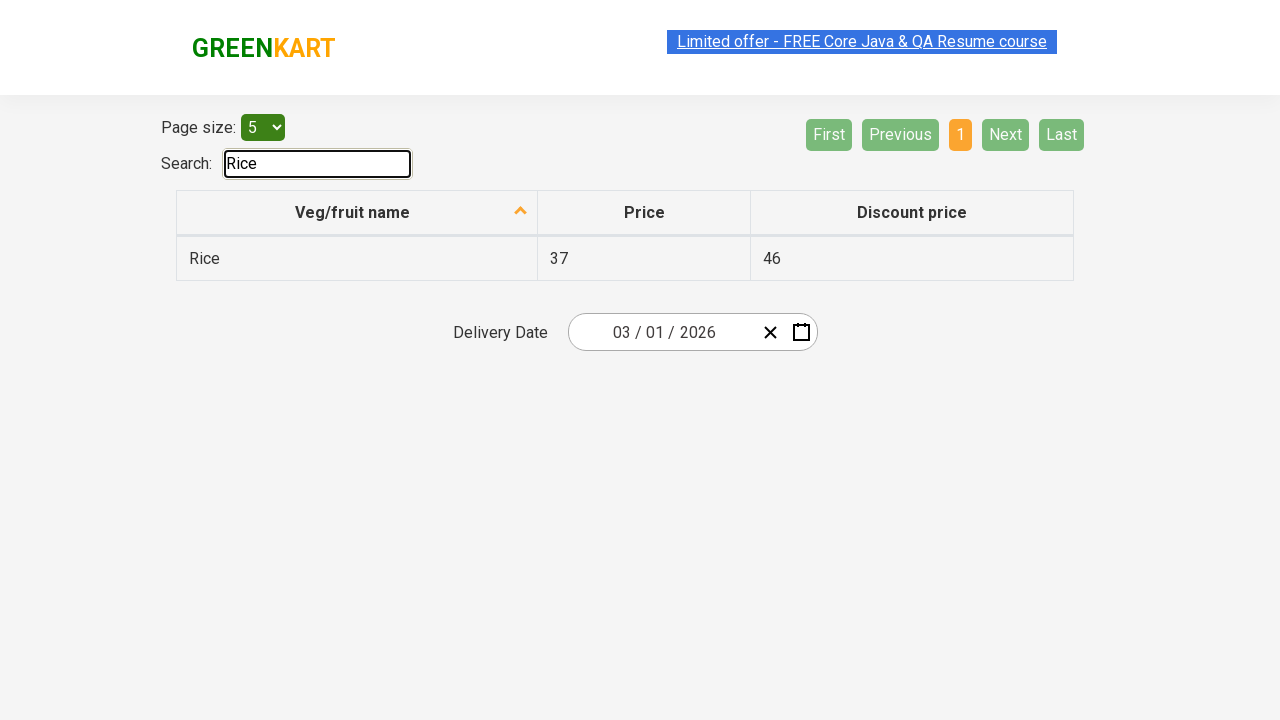

Retrieved all vegetable items from filtered results
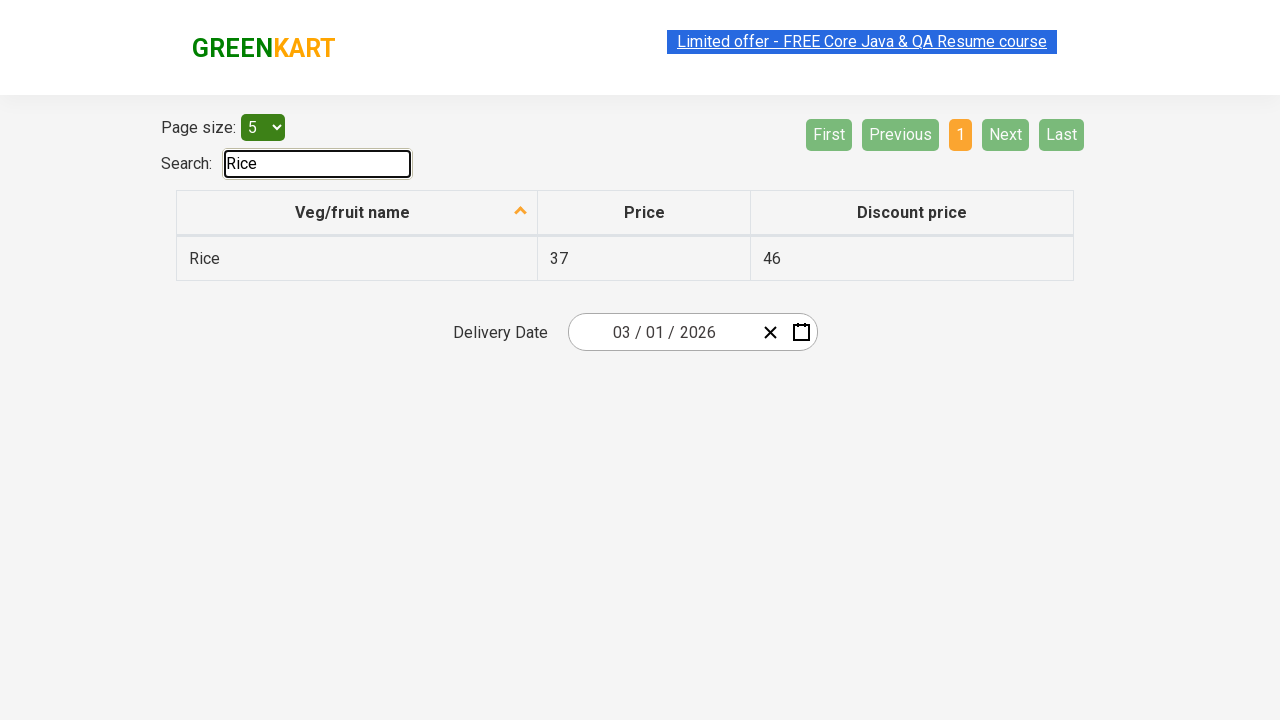

Verified vegetable item contains 'Rice': Rice
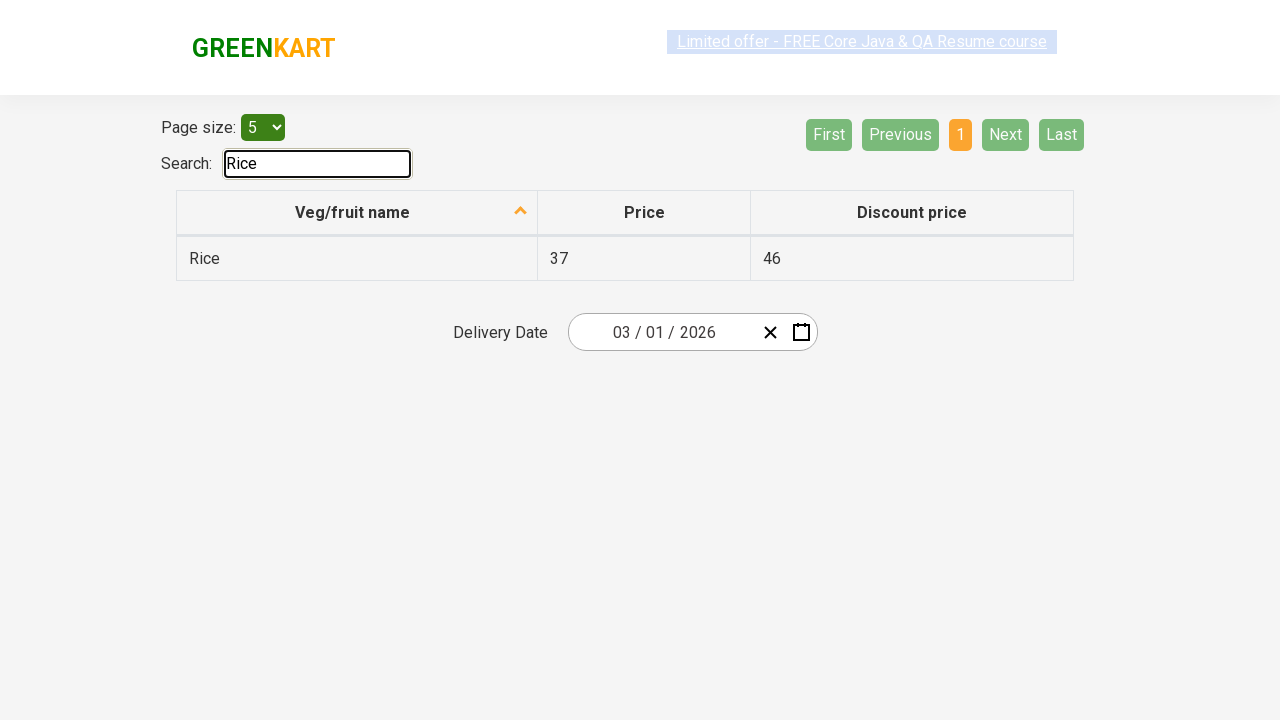

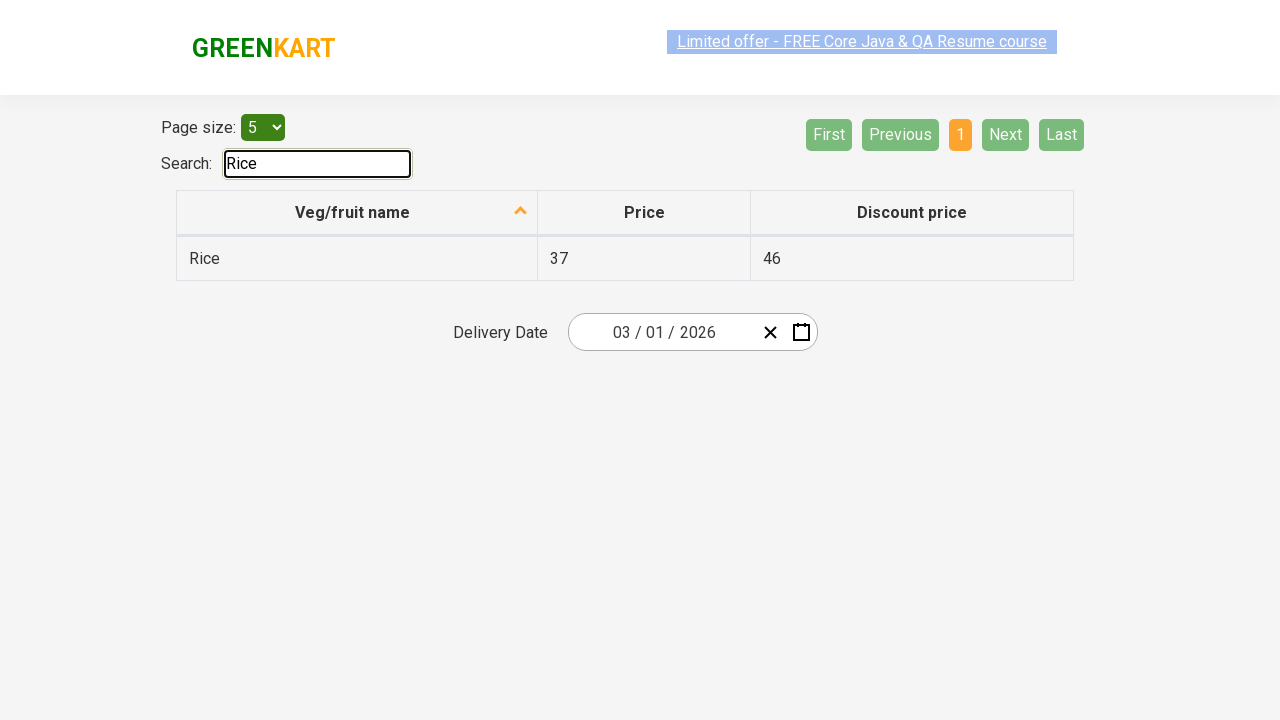